Subscribes to Fox News newsletter by clicking subscribe, entering email, and navigating through the signup flow using keyboard navigation.

Starting URL: https://www.foxnews.com/newsletters

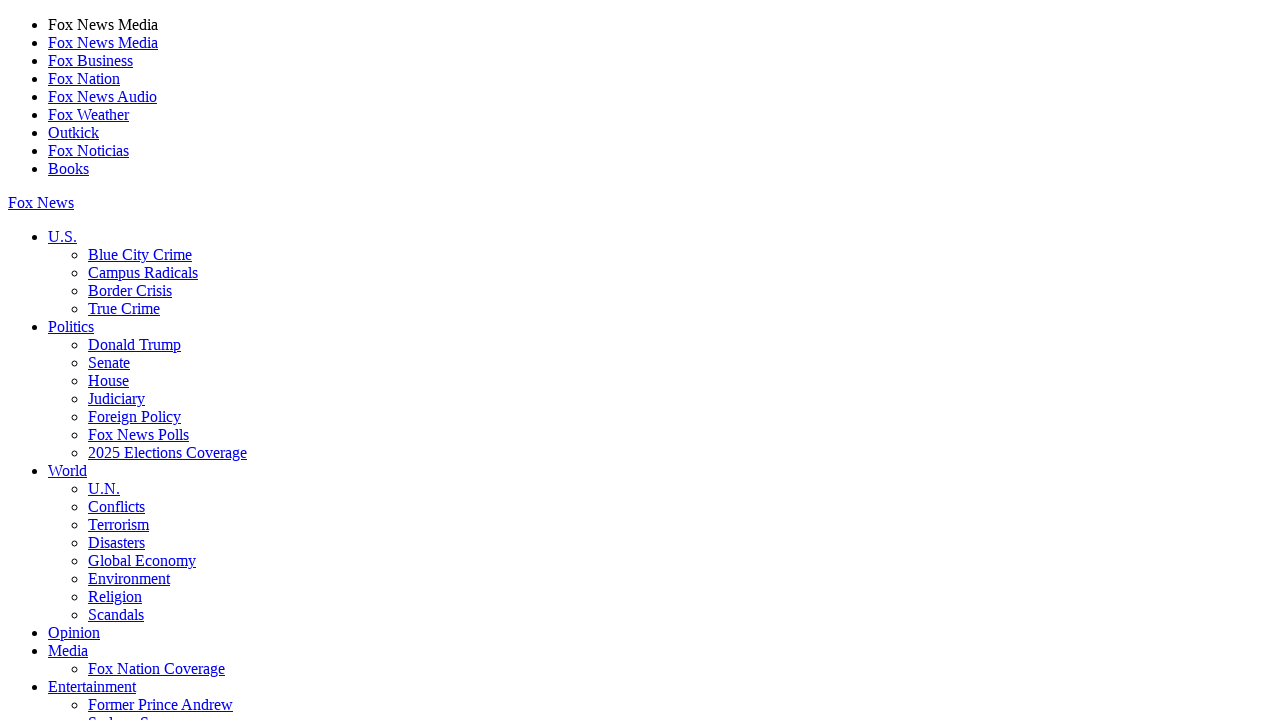

Waited for first subscribe button to load
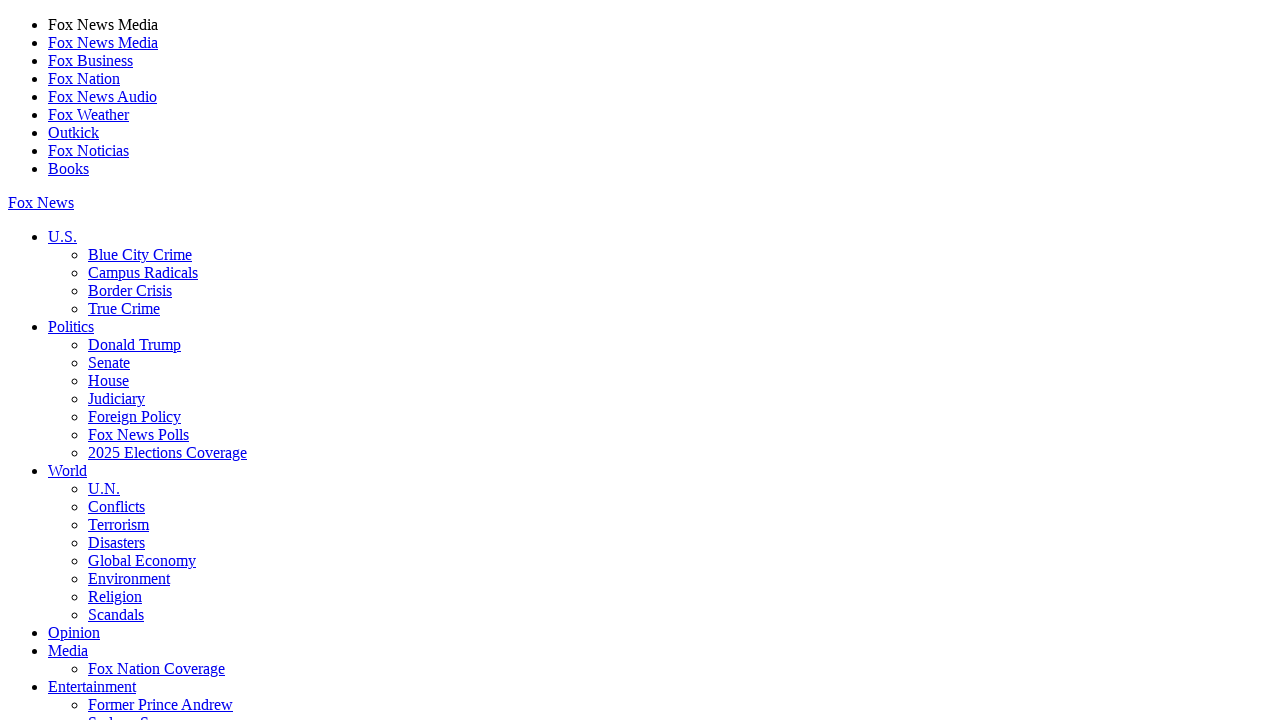

Clicked first subscribe button at (79, 361) on (//div[@class='button subscribe'])[1]//a
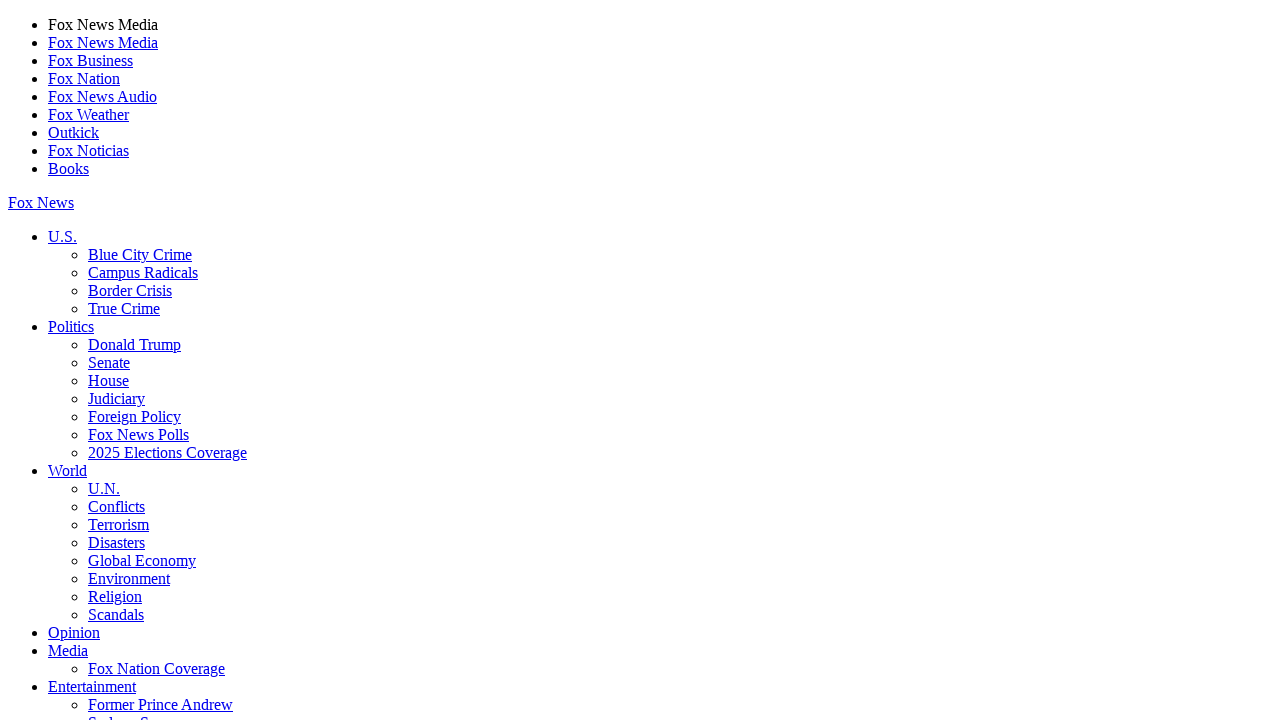

Pressed Tab to navigate to email field
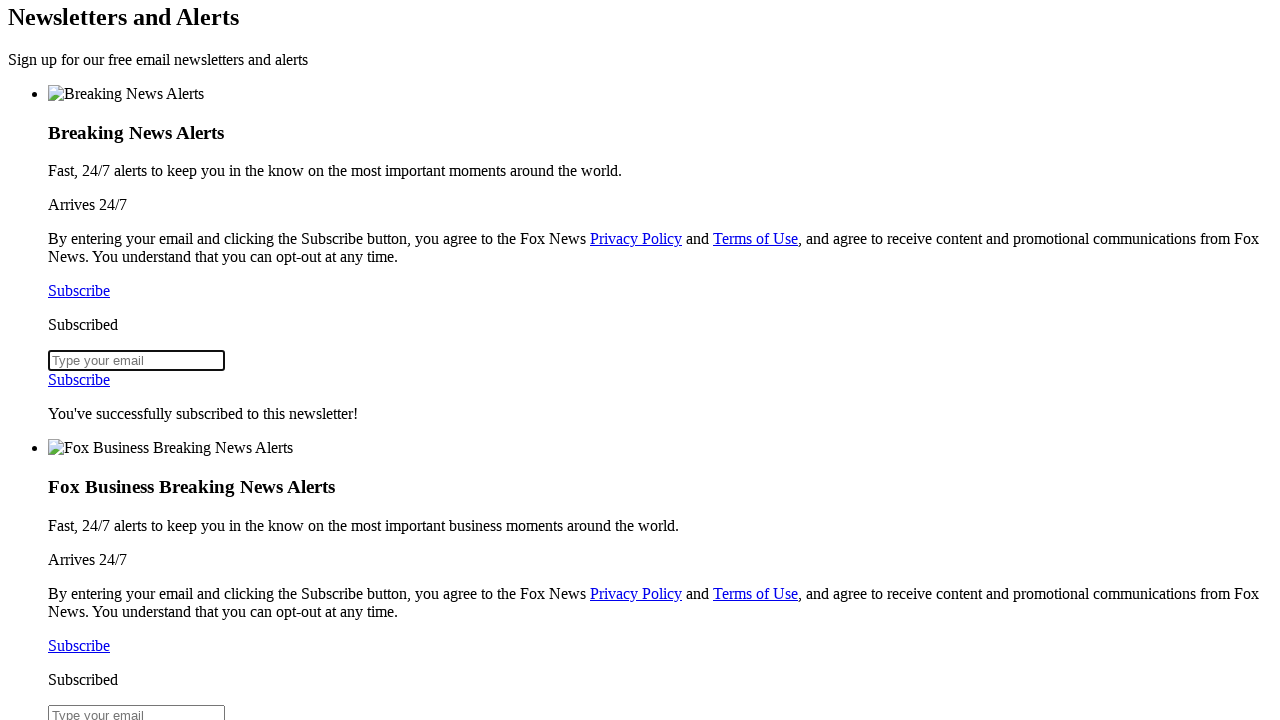

Waited for email input field to load
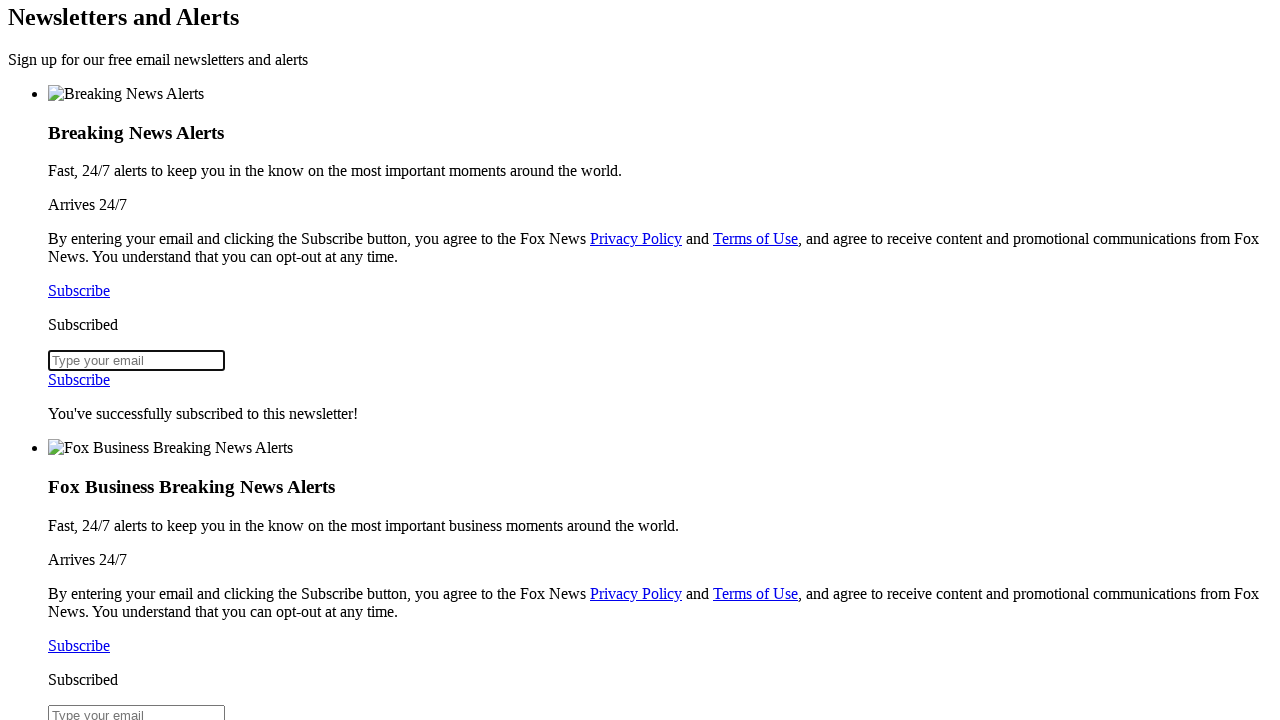

Filled email field with 'foxnews_reader@example.com' on input[type='email']
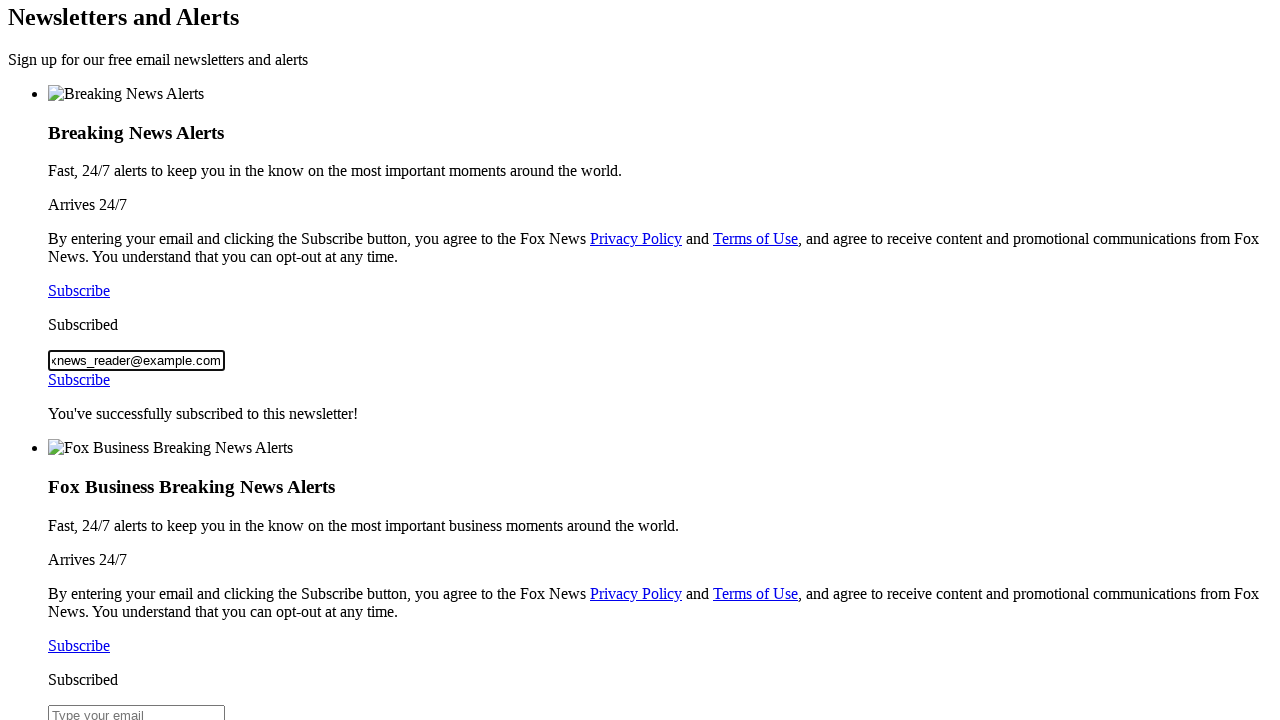

Pressed Tab to navigate to submit button
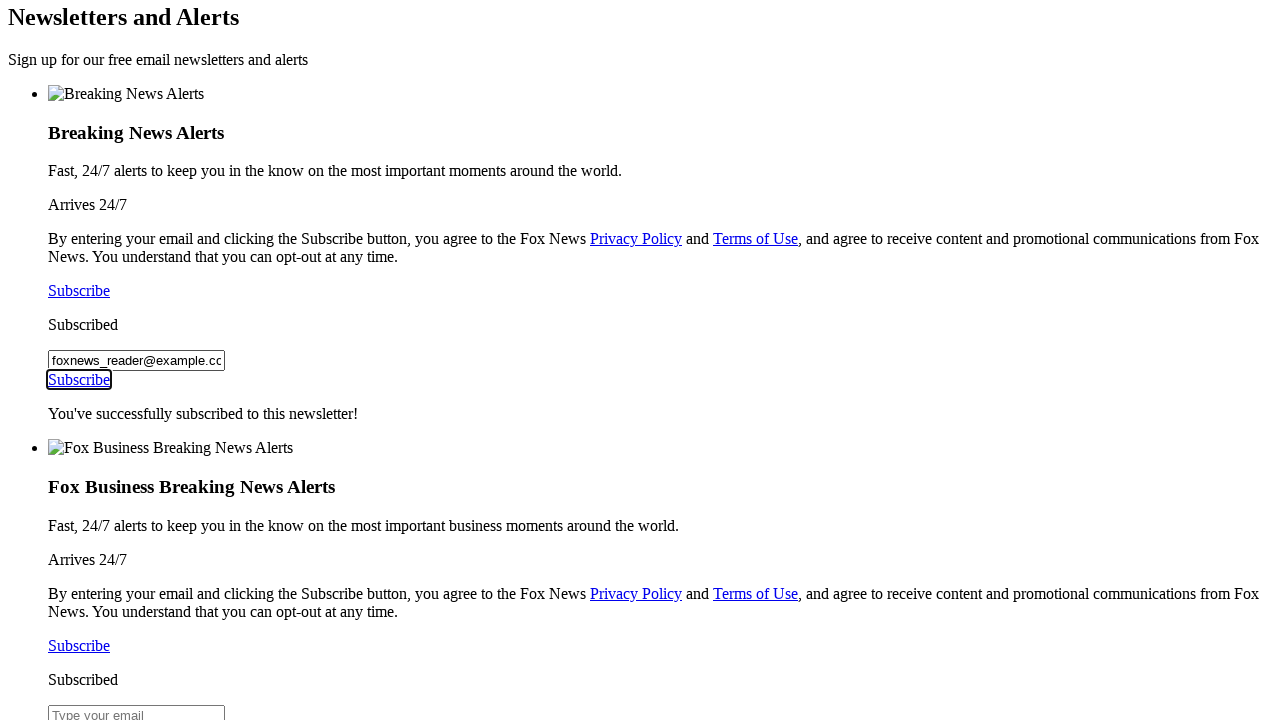

Pressed Enter to submit email
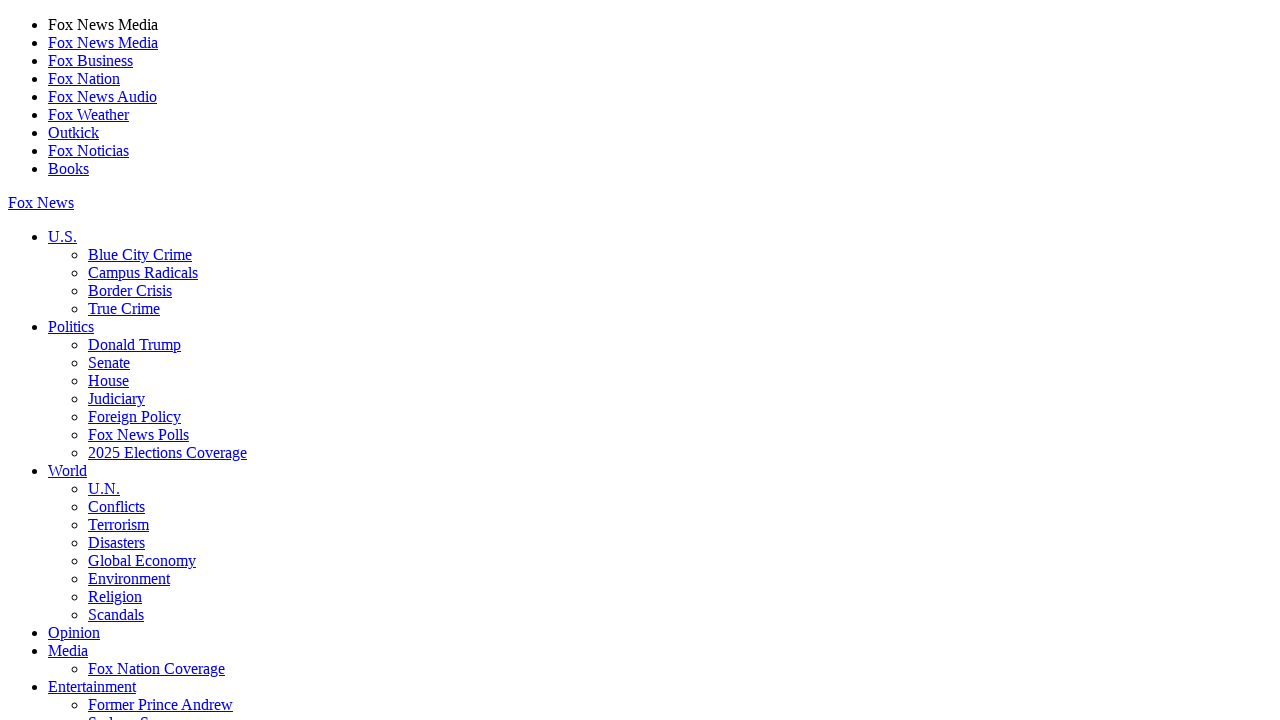

Waited 5 seconds for page to process email submission
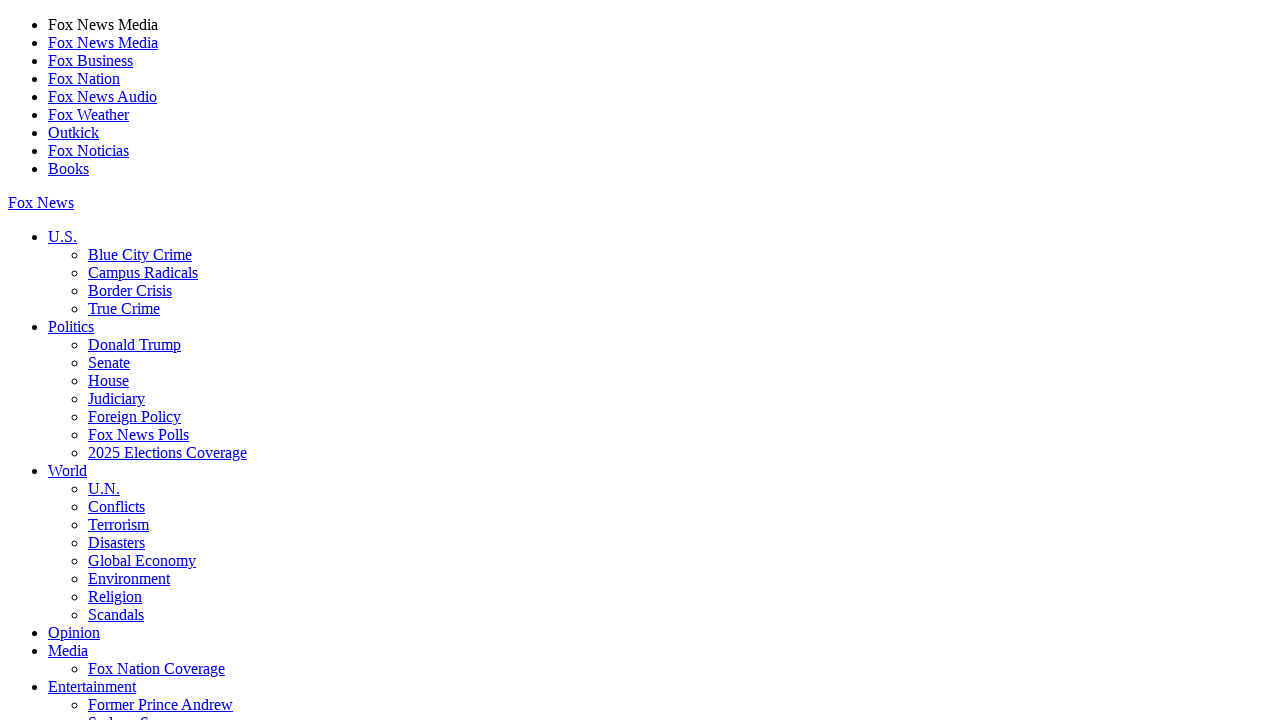

Pressed Tab in navigation step 1
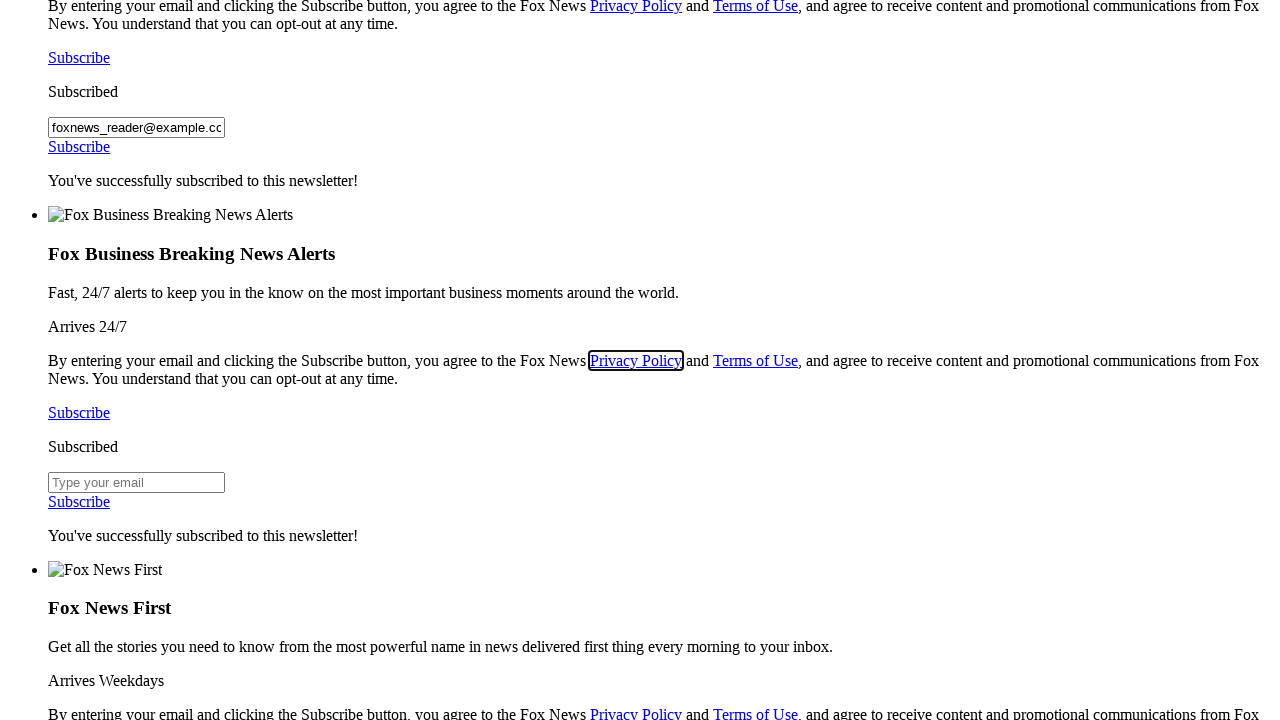

Pressed Tab in navigation step 2
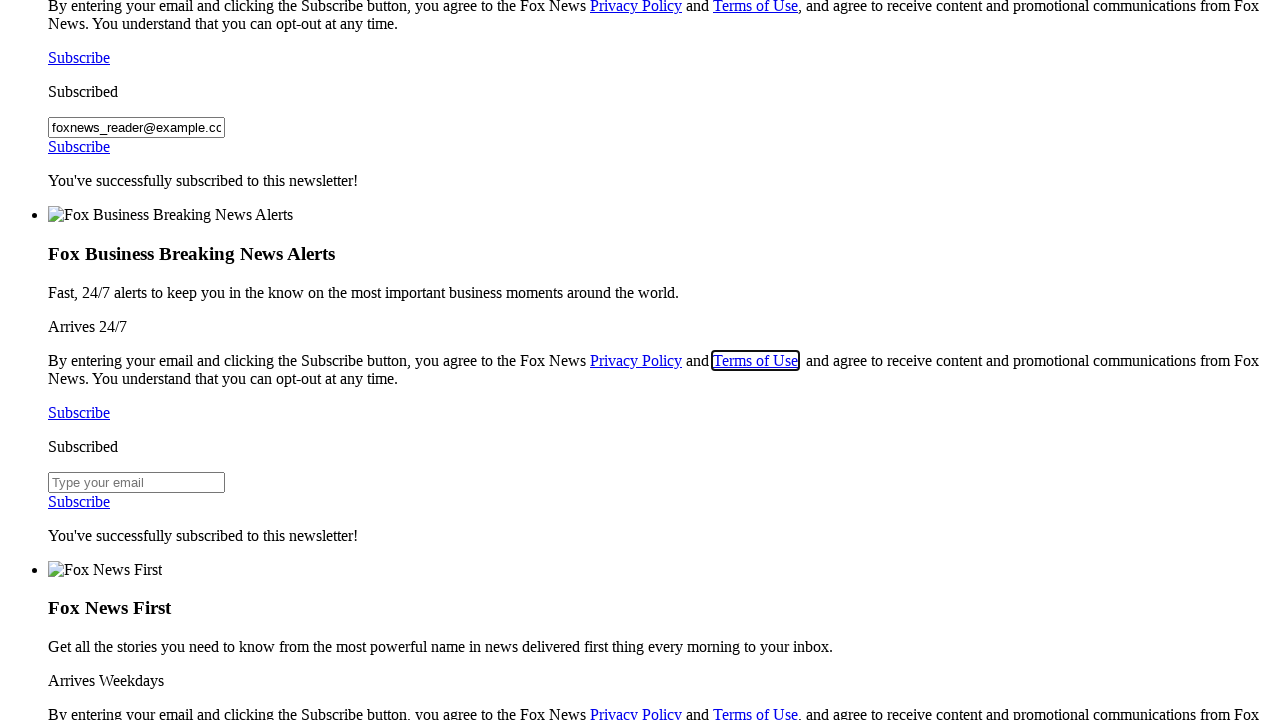

Pressed Tab in navigation step 3
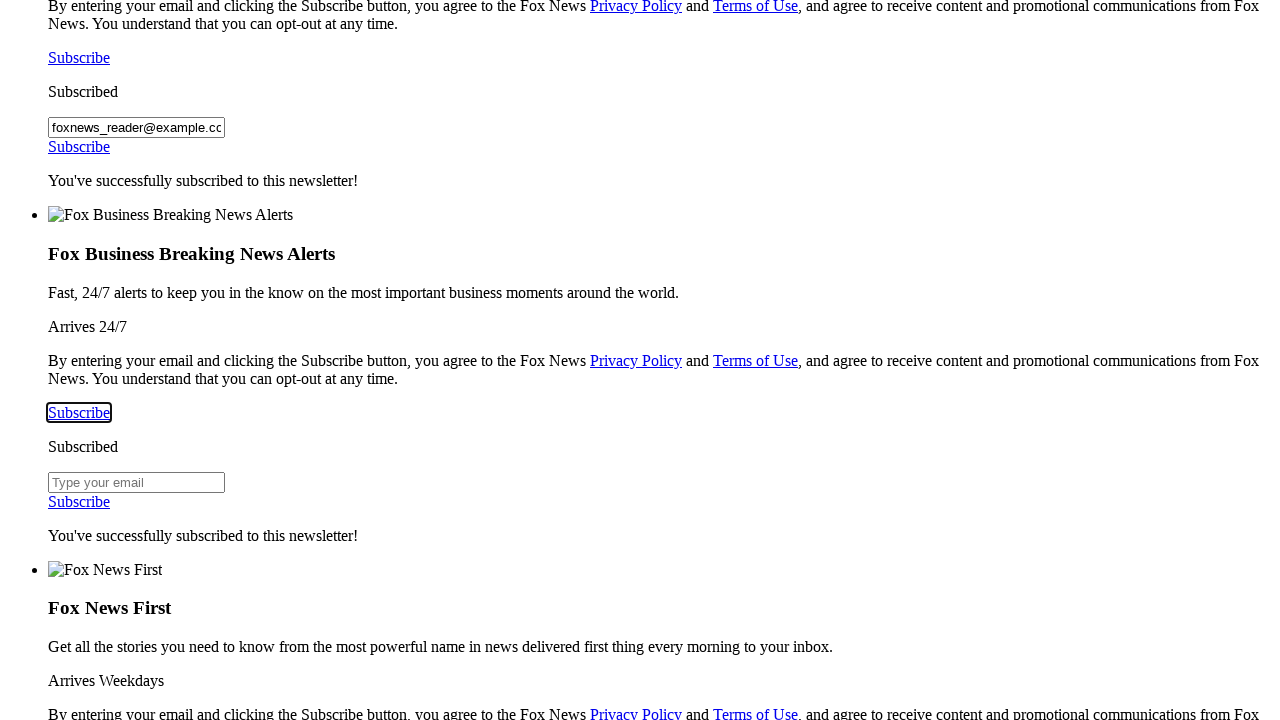

Pressed Enter to confirm first signup page
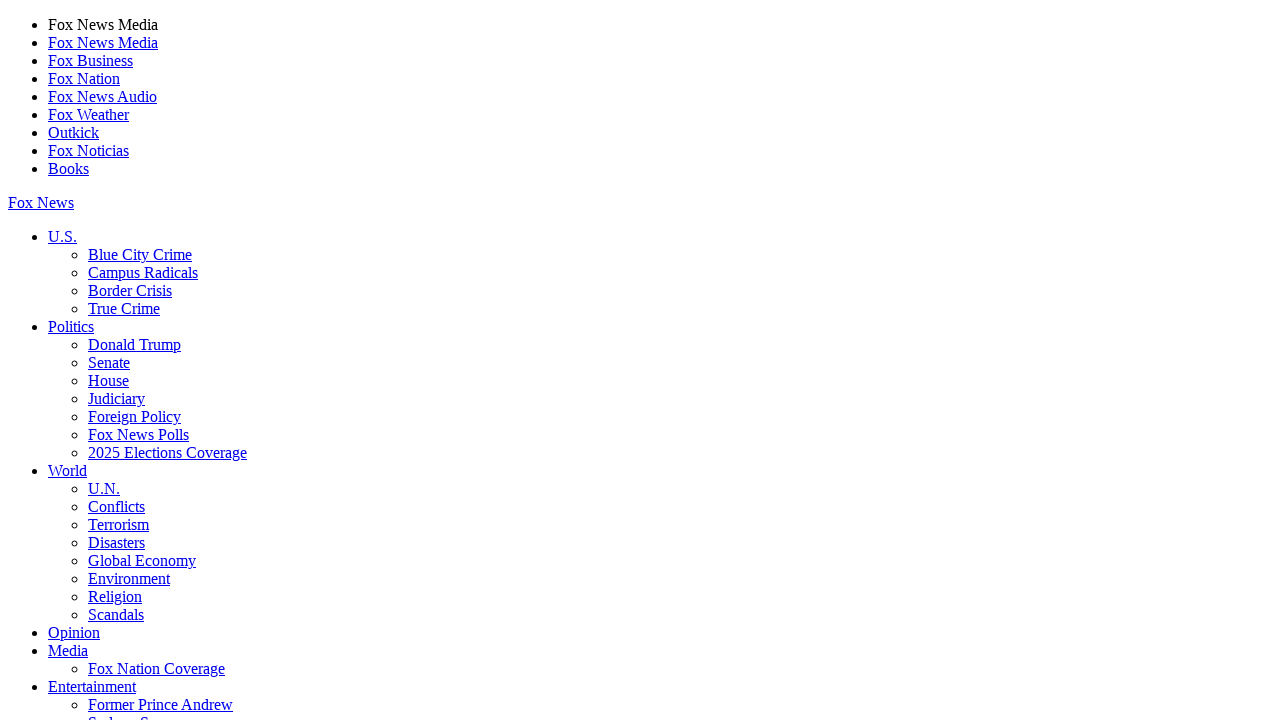

Waited 2 seconds for next page to load
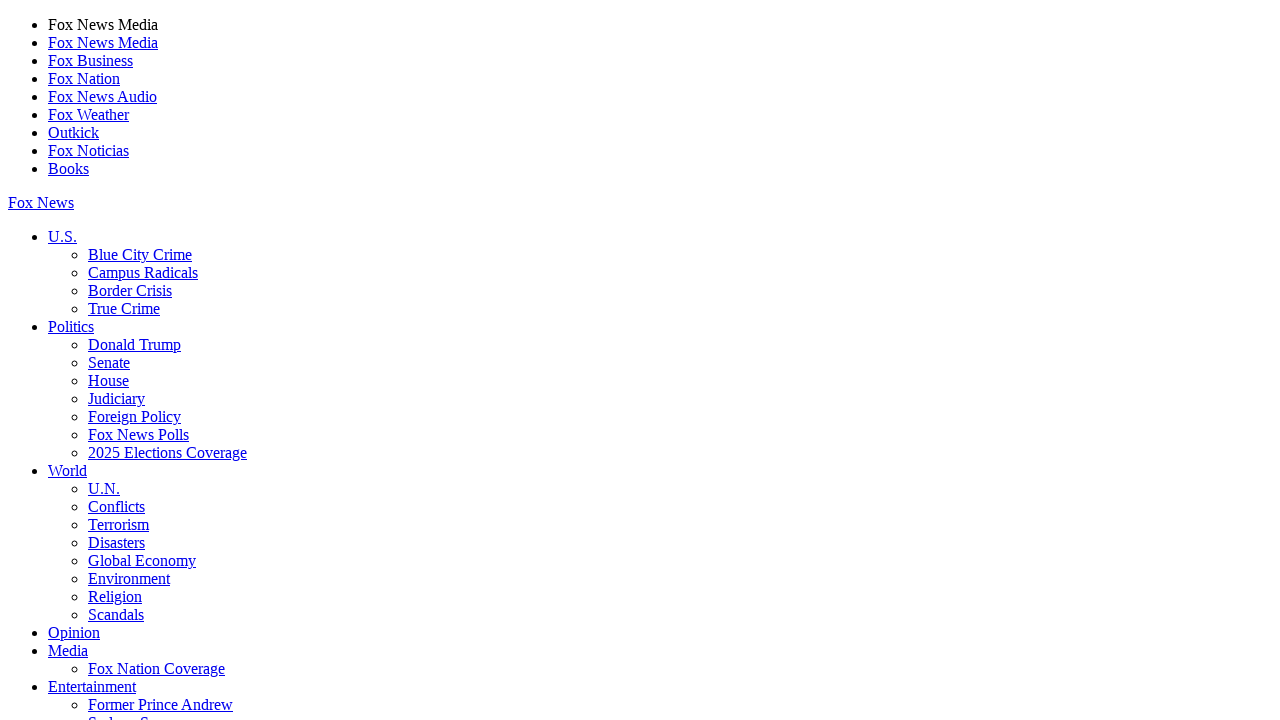

Pressed Tab in navigation step 4
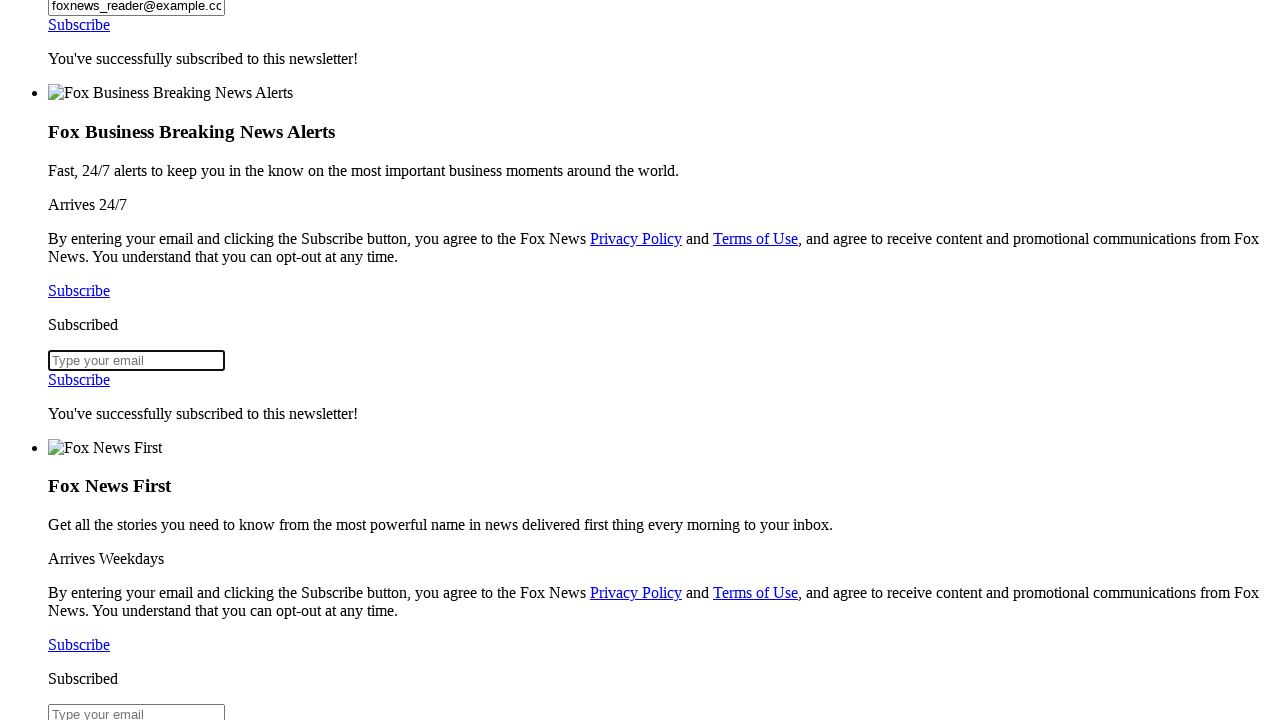

Pressed Tab in navigation step 5
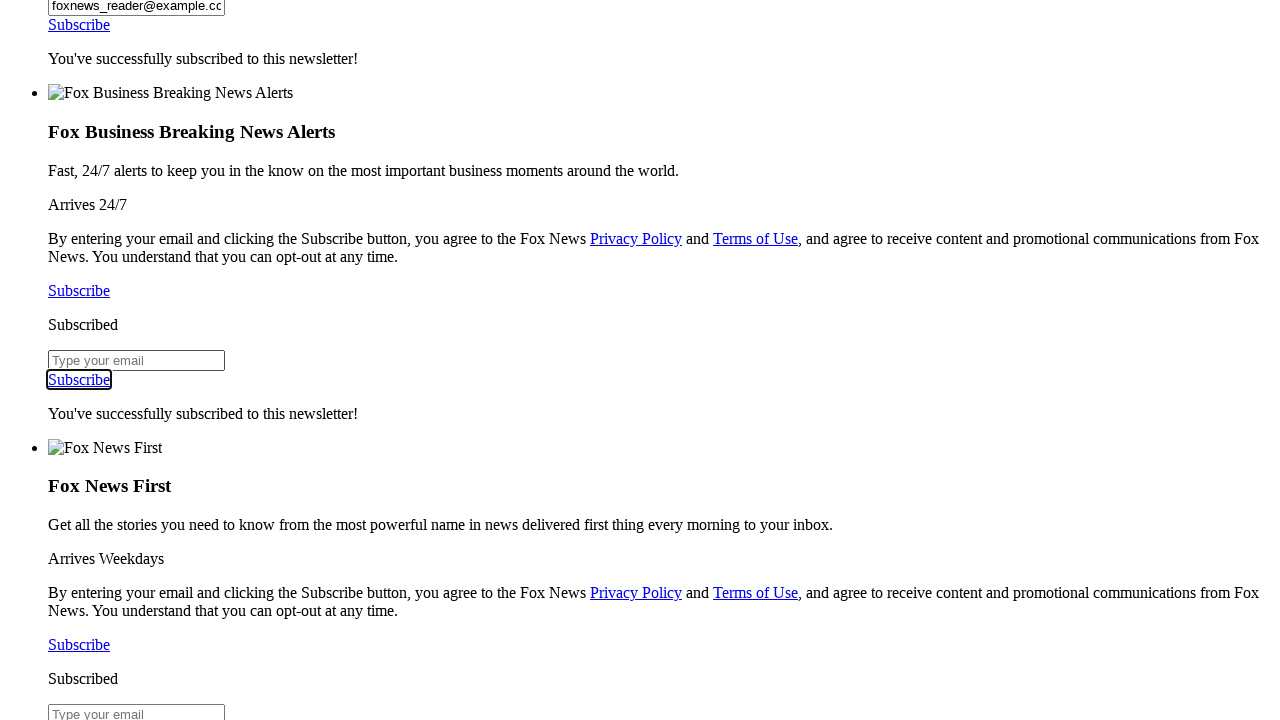

Pressed Enter to confirm second signup page
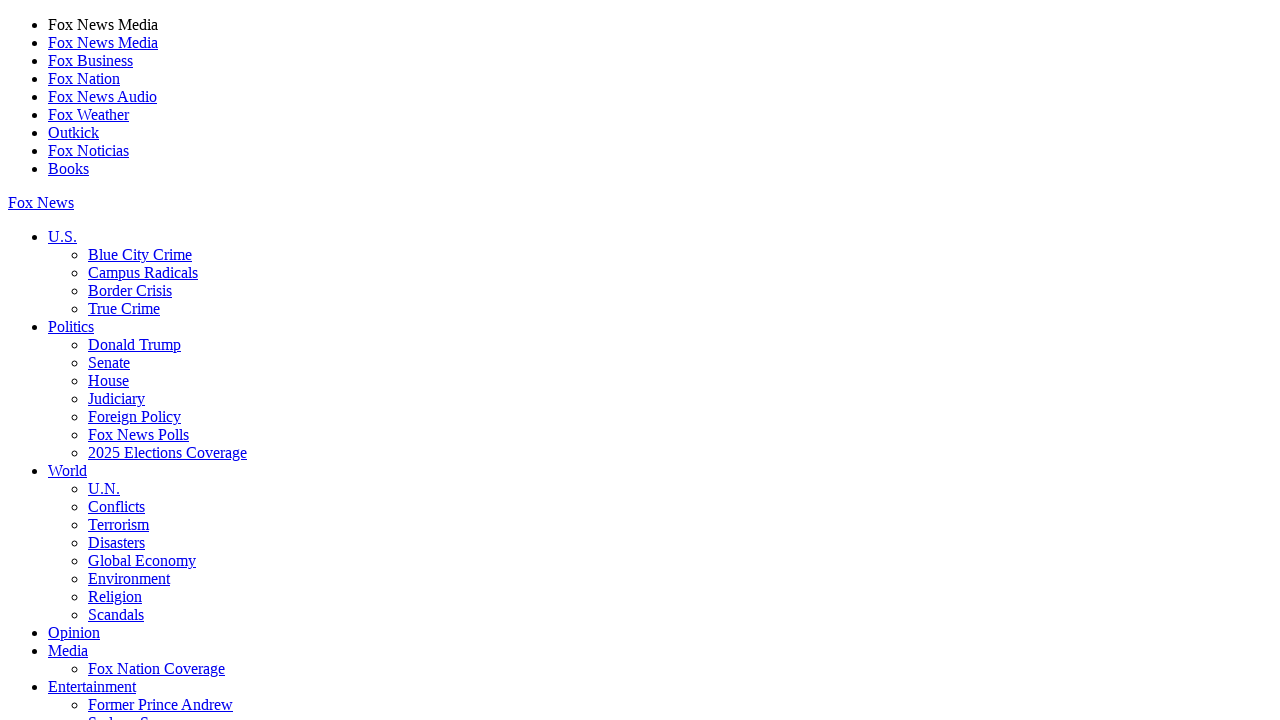

Waited 2 seconds for next page to load
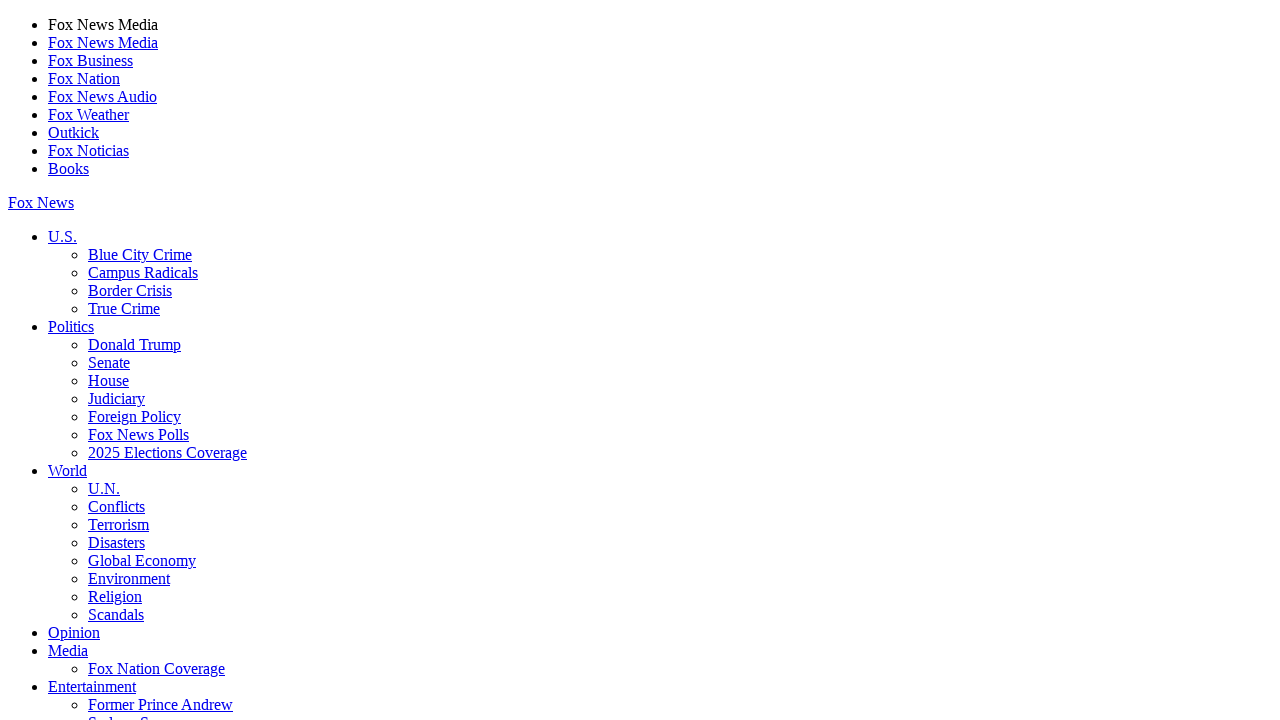

Pressed Tab in navigation step 6
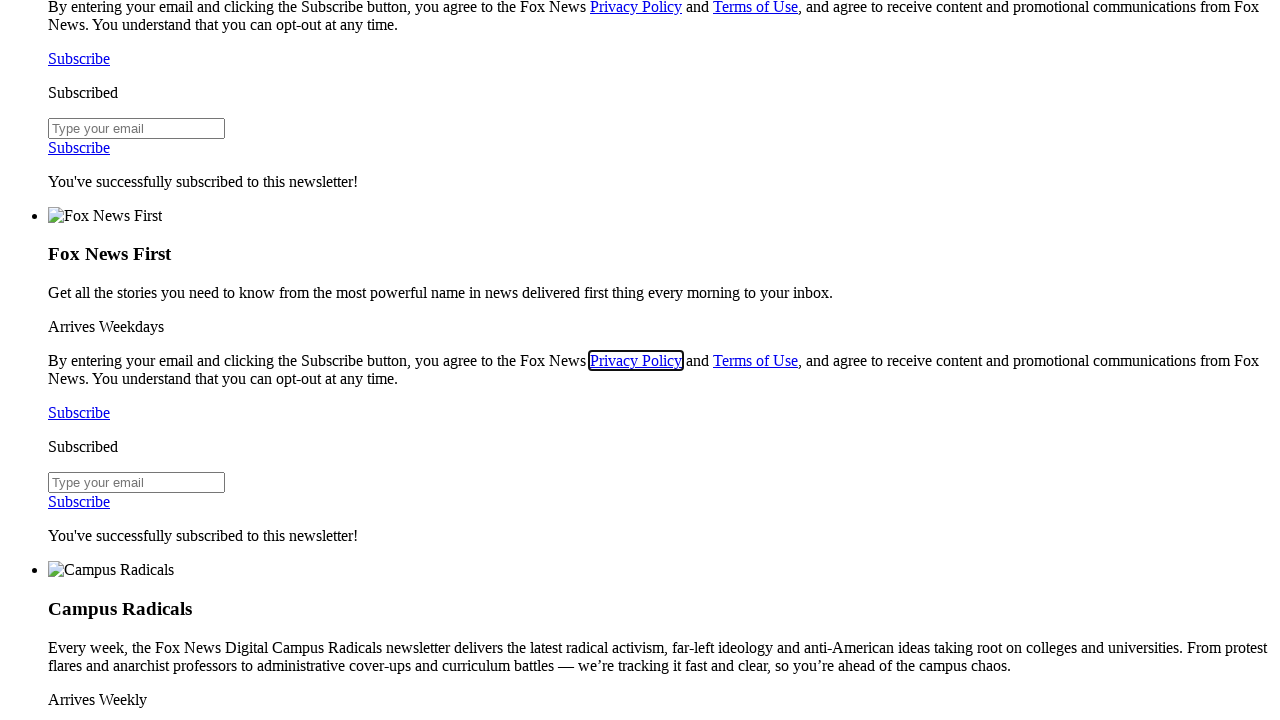

Pressed Tab in navigation step 7
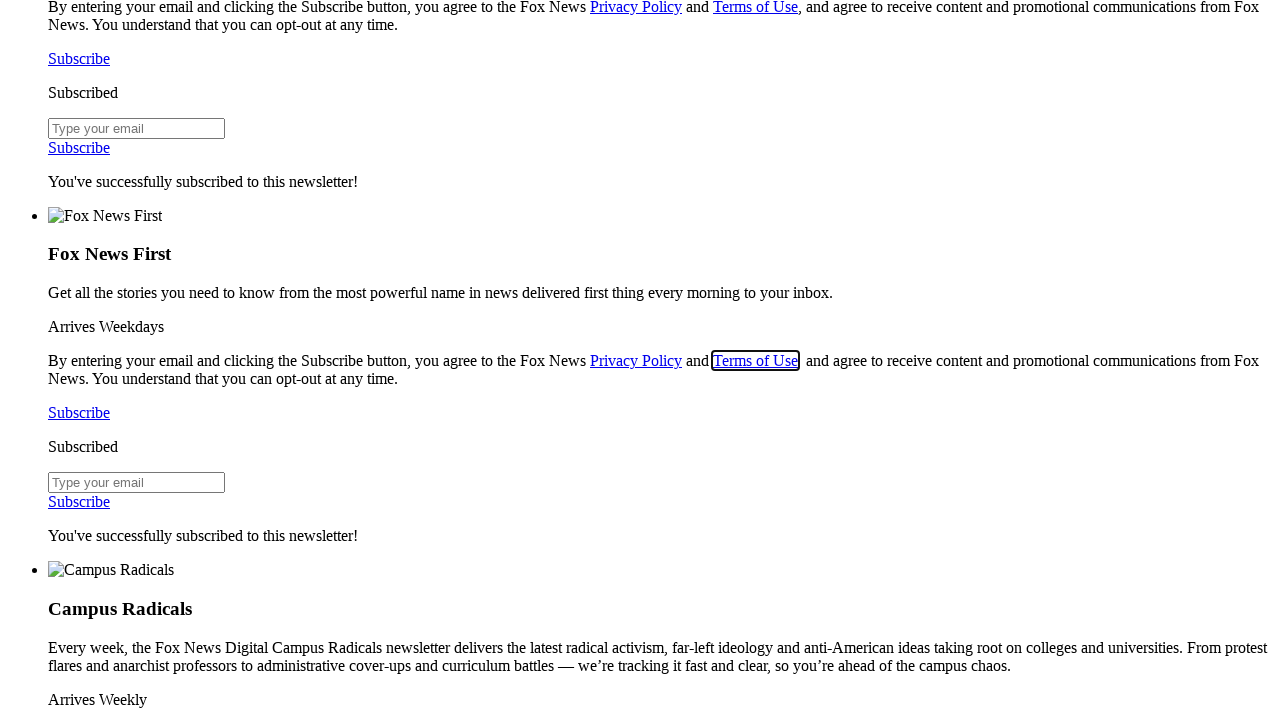

Pressed Tab in navigation step 8
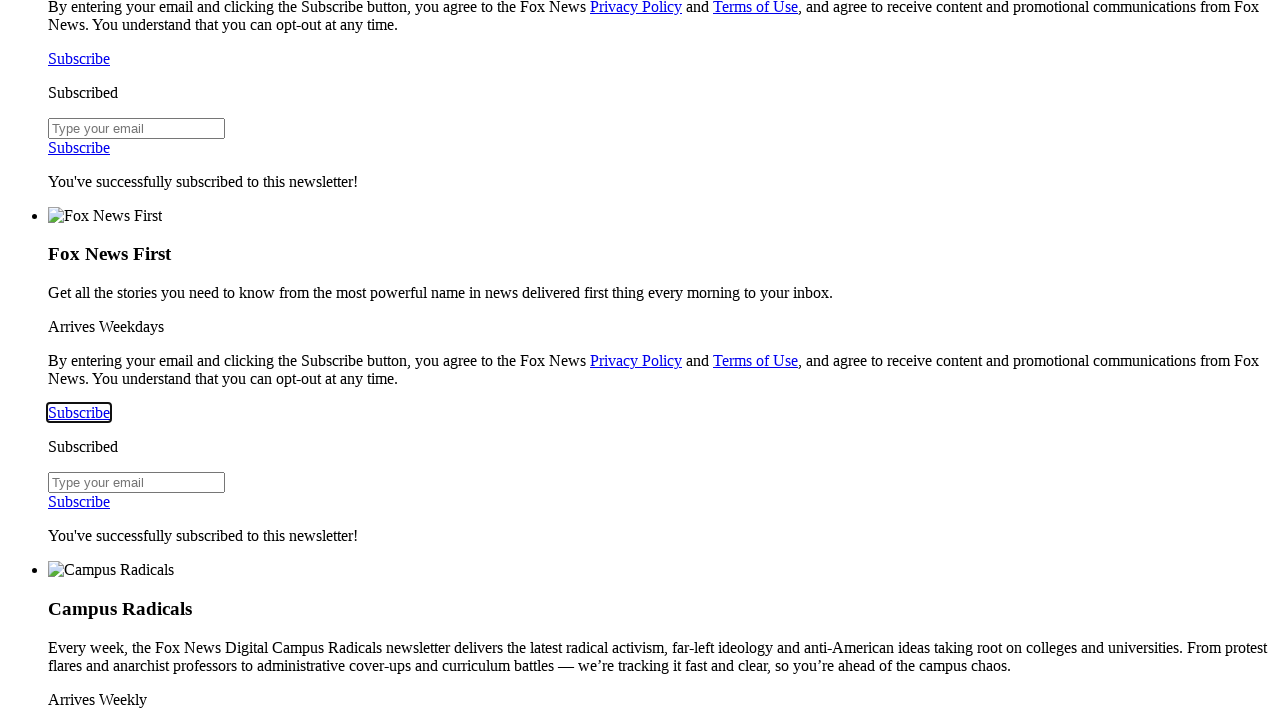

Pressed Enter to confirm third signup page
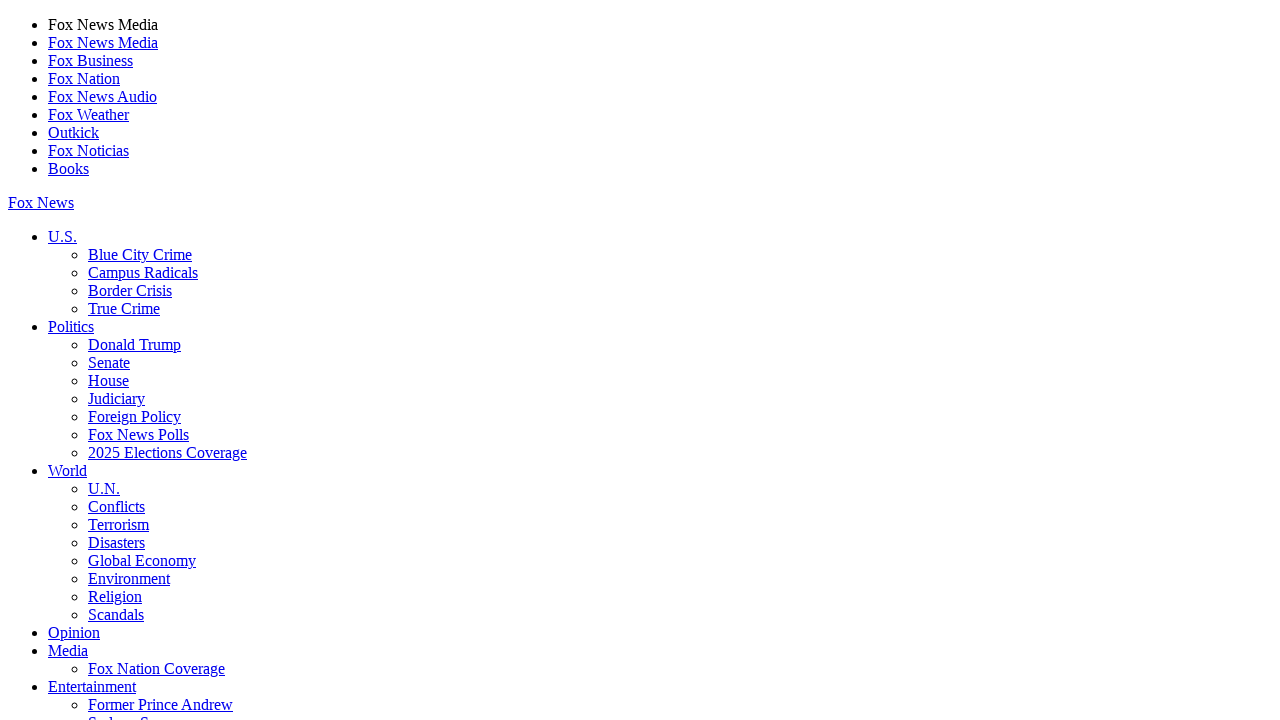

Waited 2 seconds for next page to load
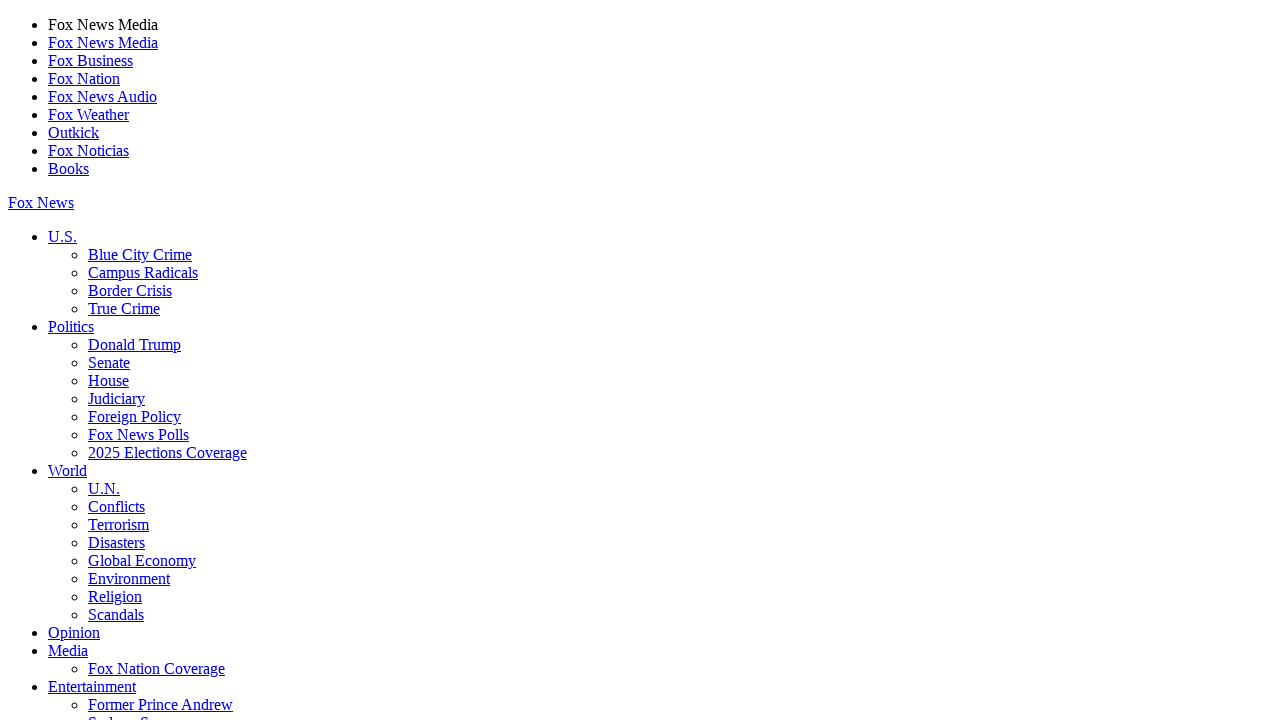

Pressed Tab in navigation step 9
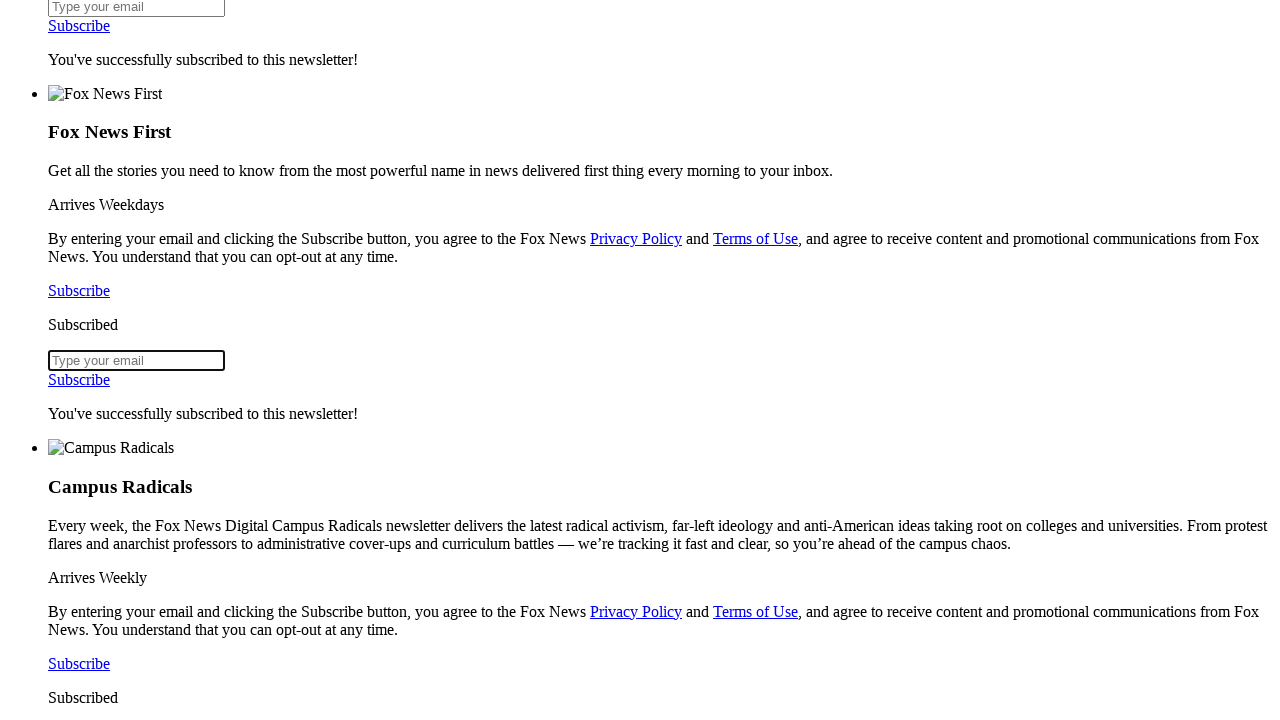

Pressed Tab in navigation step 10
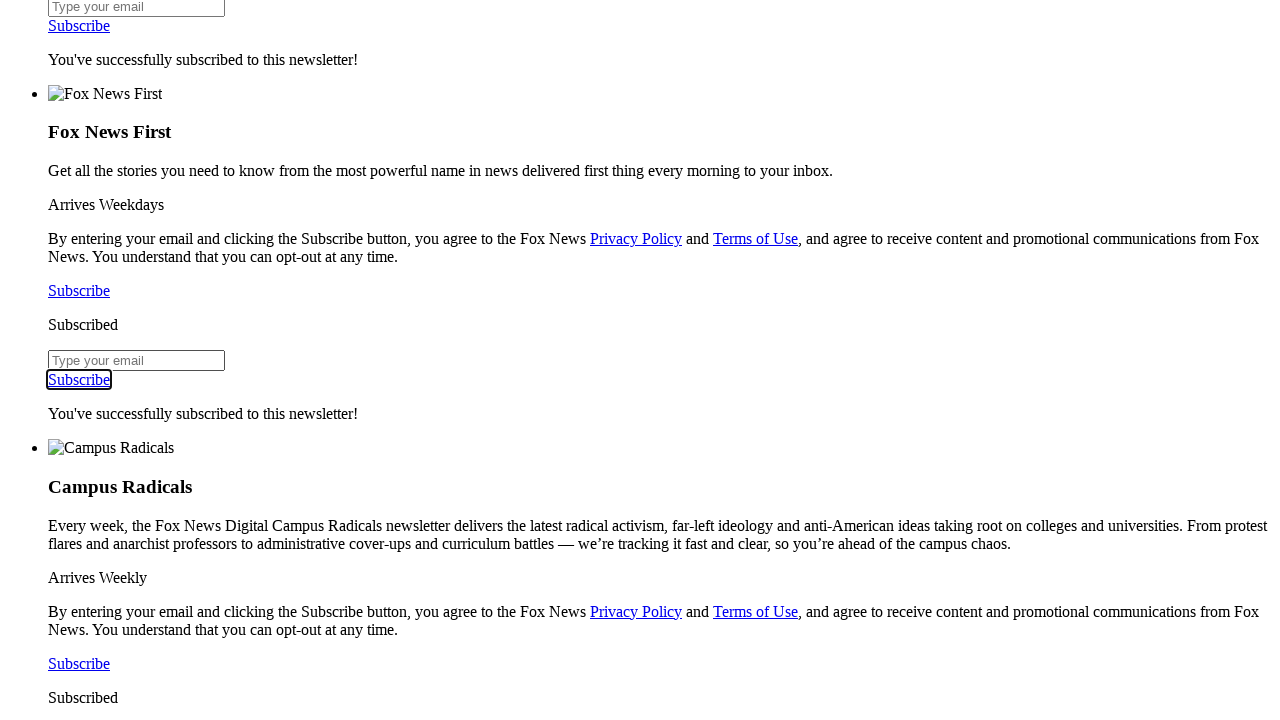

Pressed Enter to confirm fourth signup page
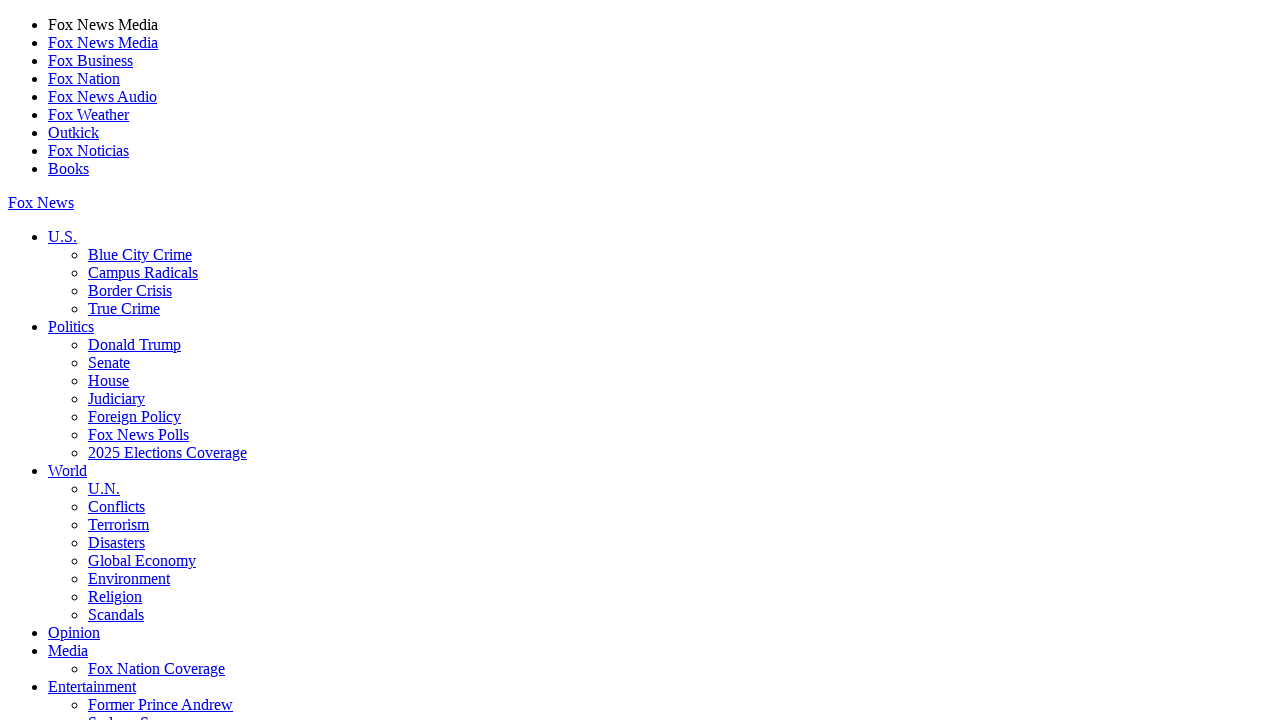

Waited 2 seconds for next page to load
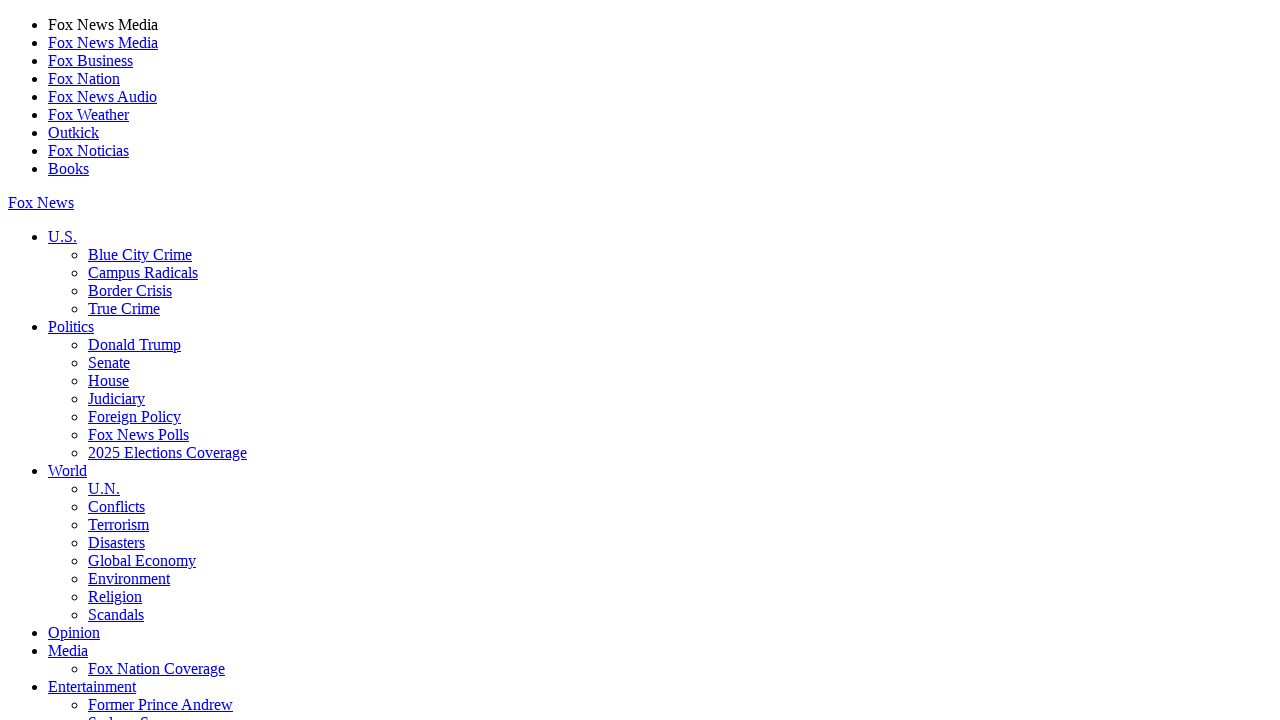

Pressed Tab in navigation step 11
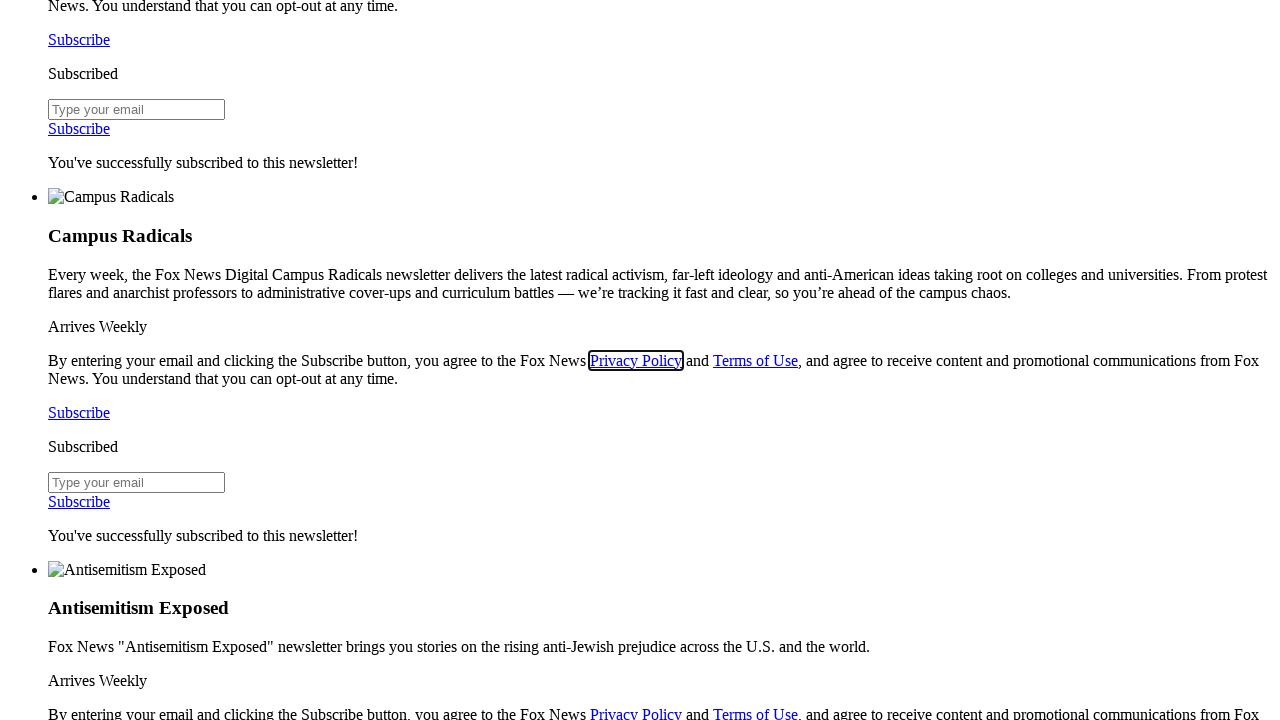

Pressed Tab in navigation step 12
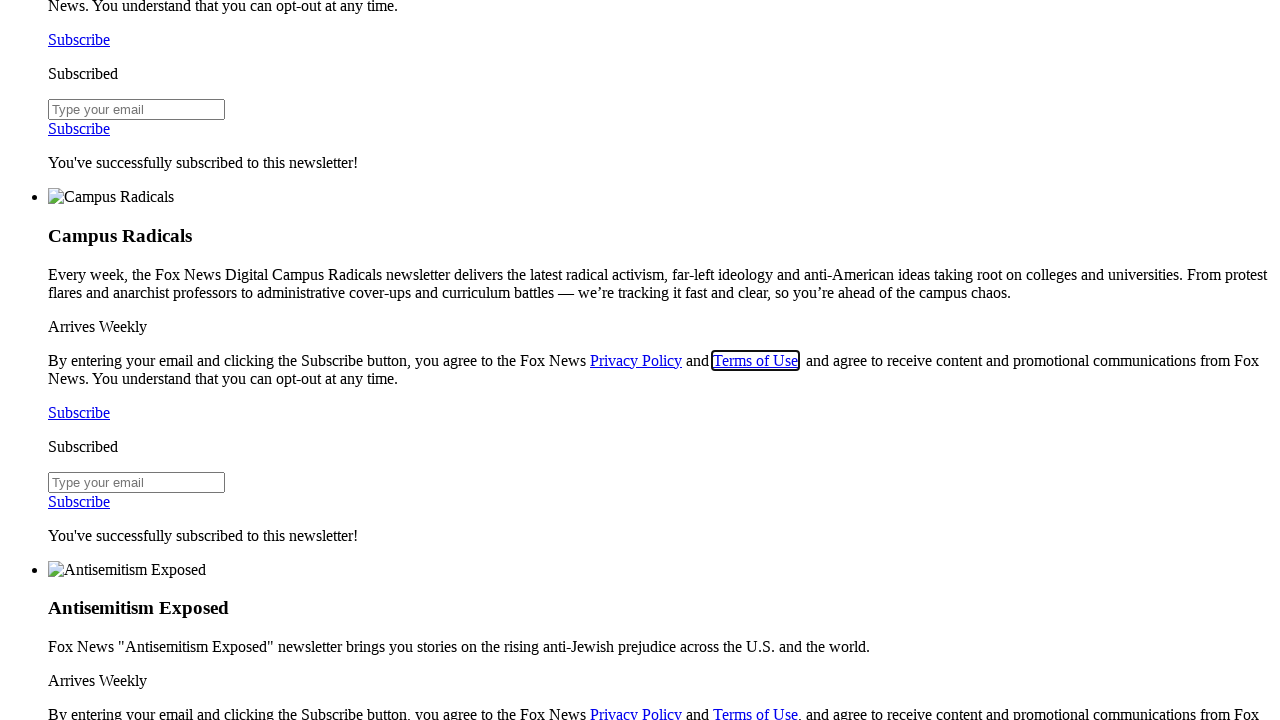

Pressed Tab in navigation step 13
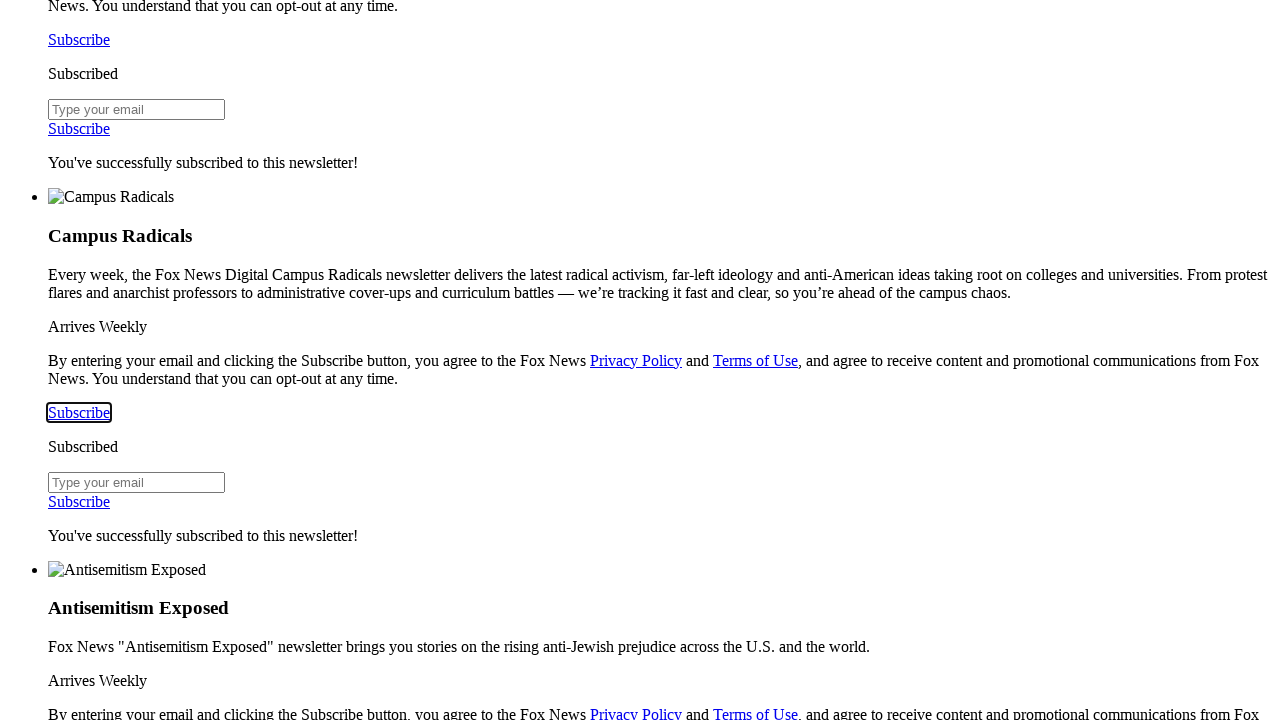

Pressed Enter to confirm fifth signup page
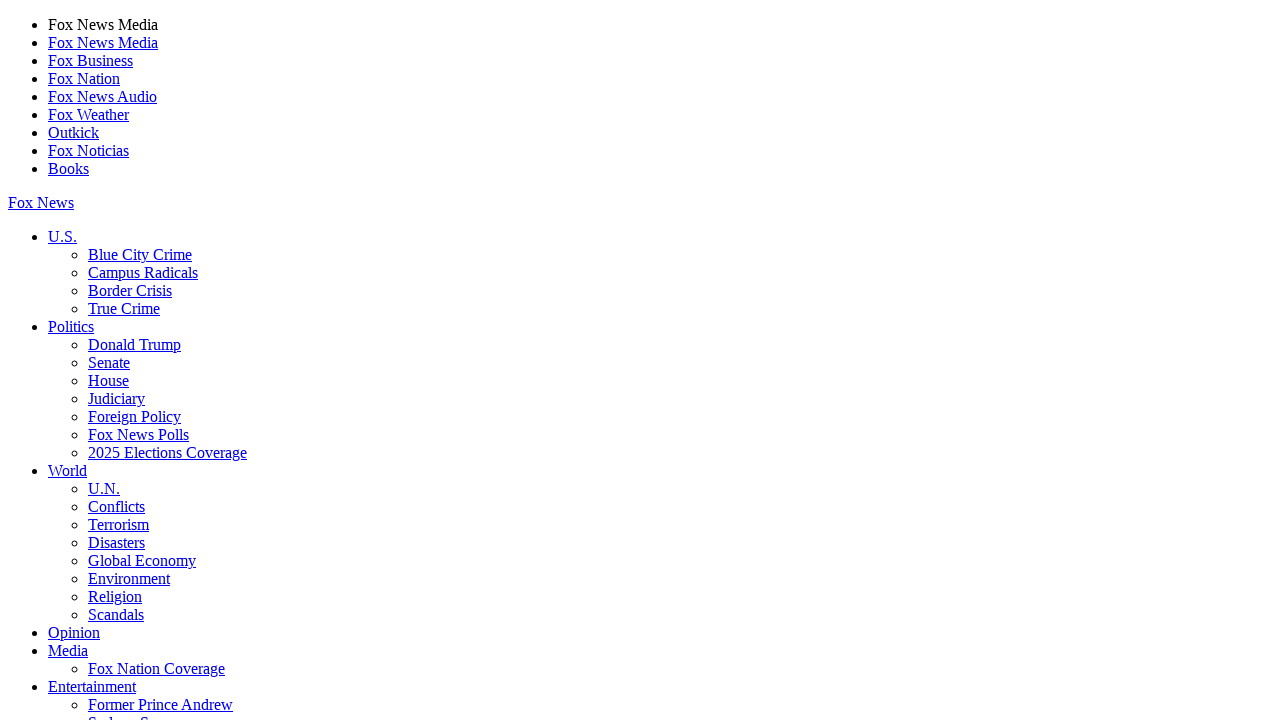

Waited 2 seconds for next page to load
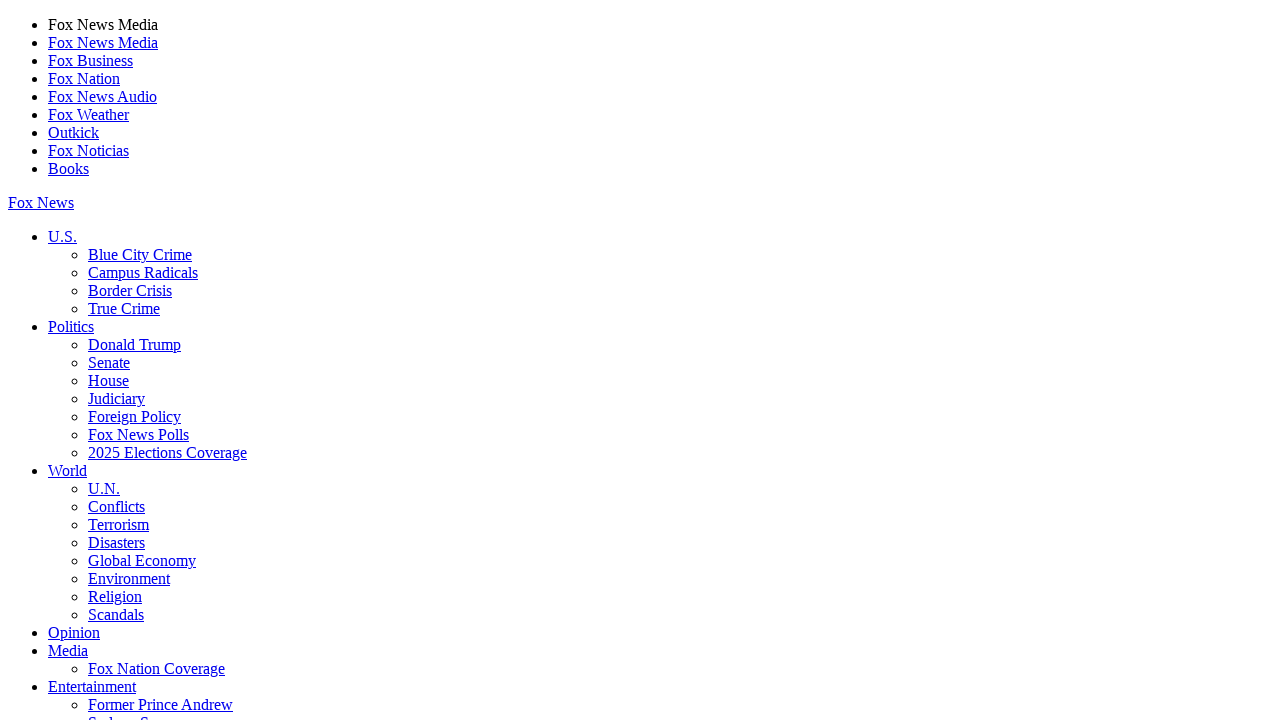

Pressed Tab in navigation step 14
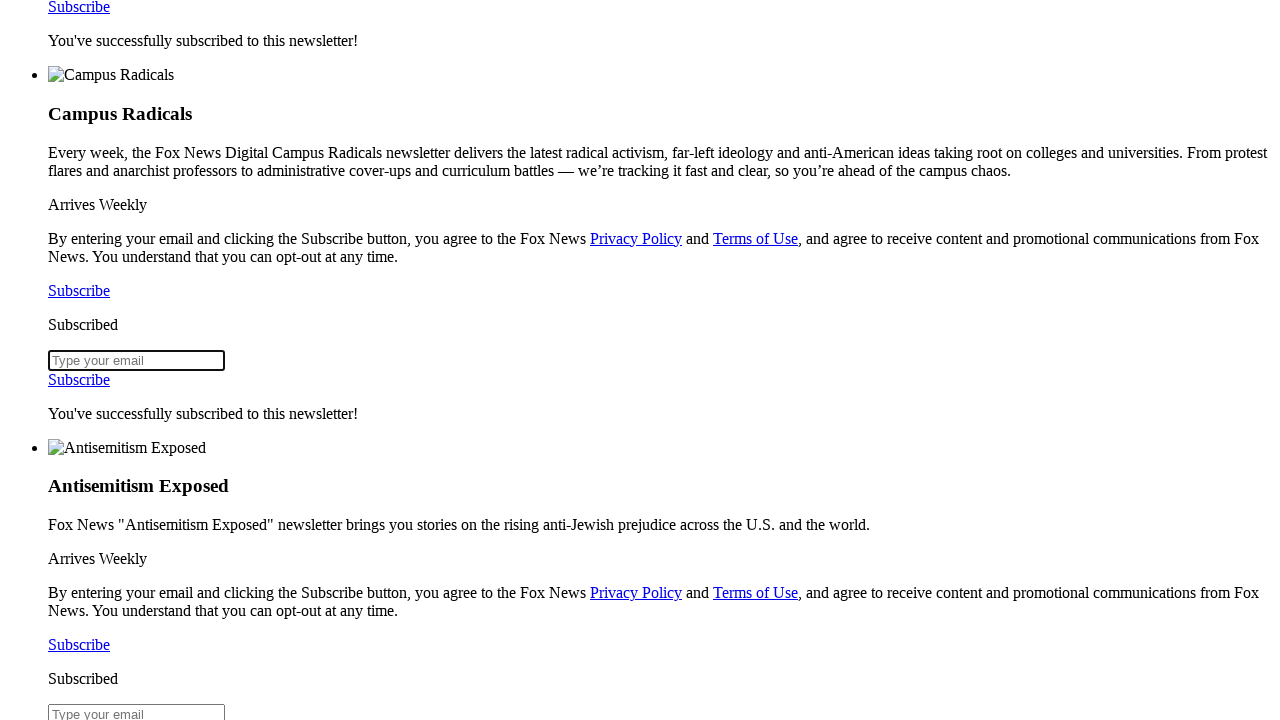

Pressed Tab in navigation step 15
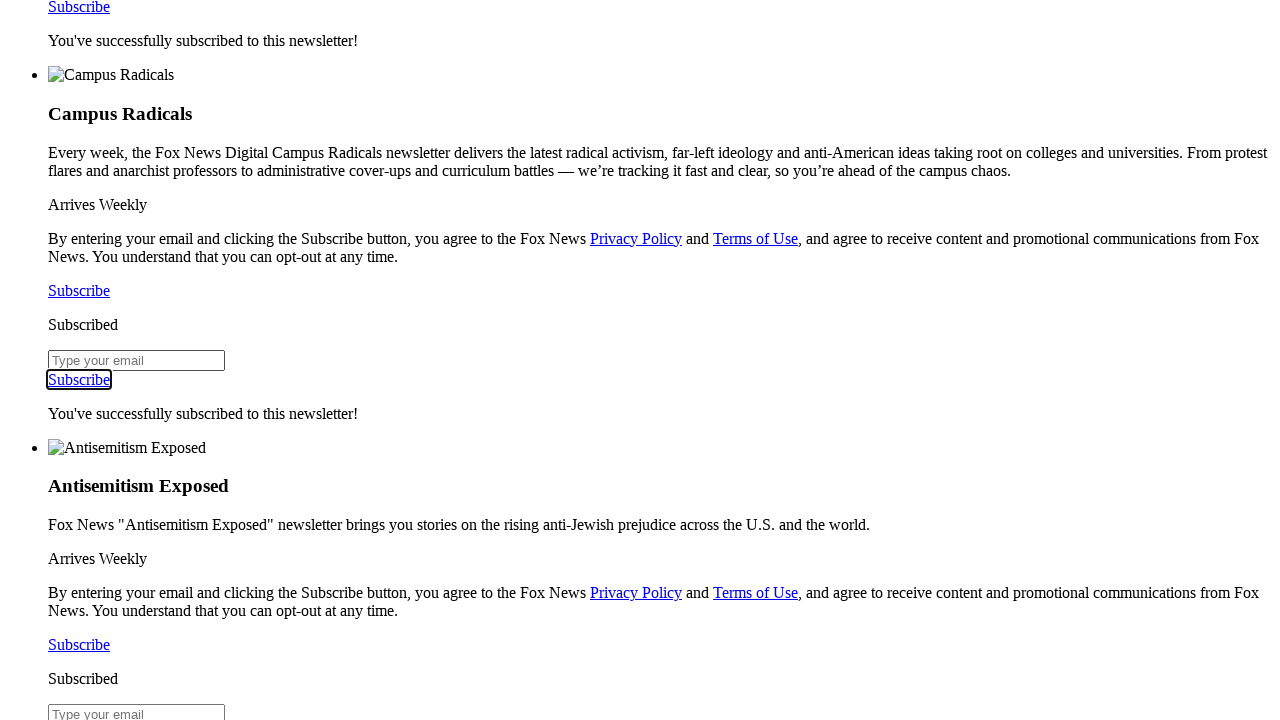

Pressed Enter to confirm final signup page
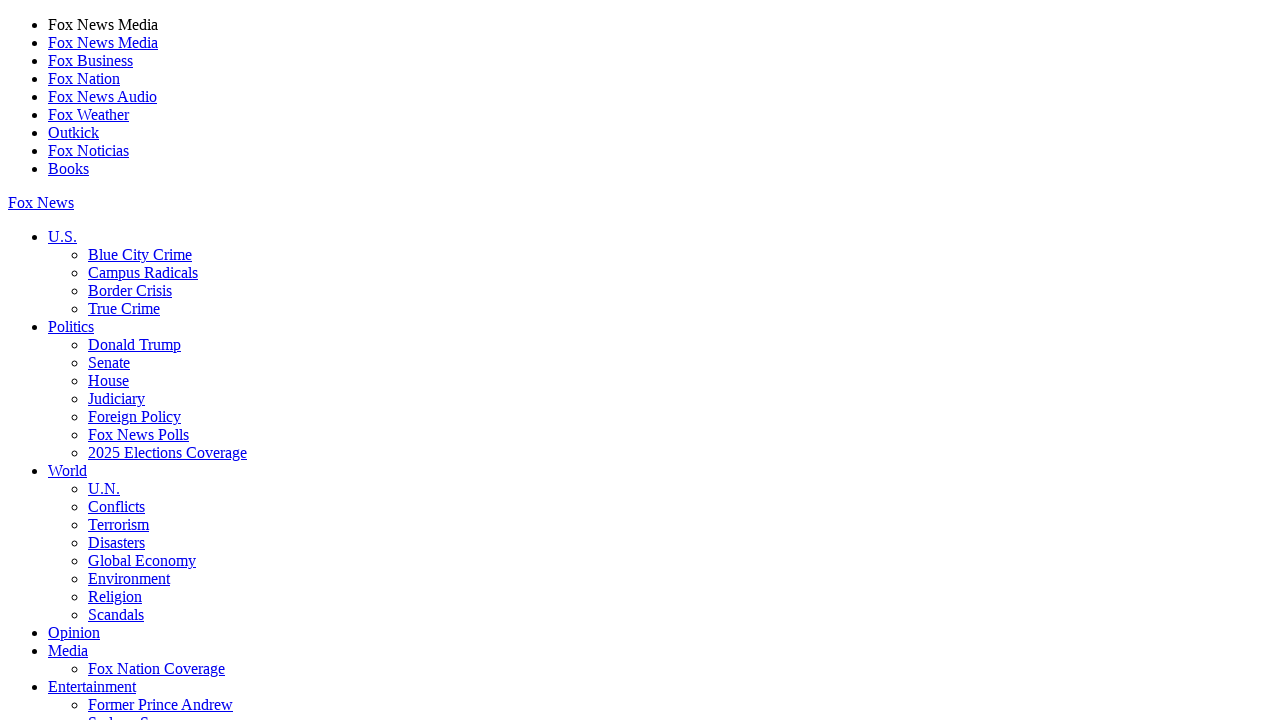

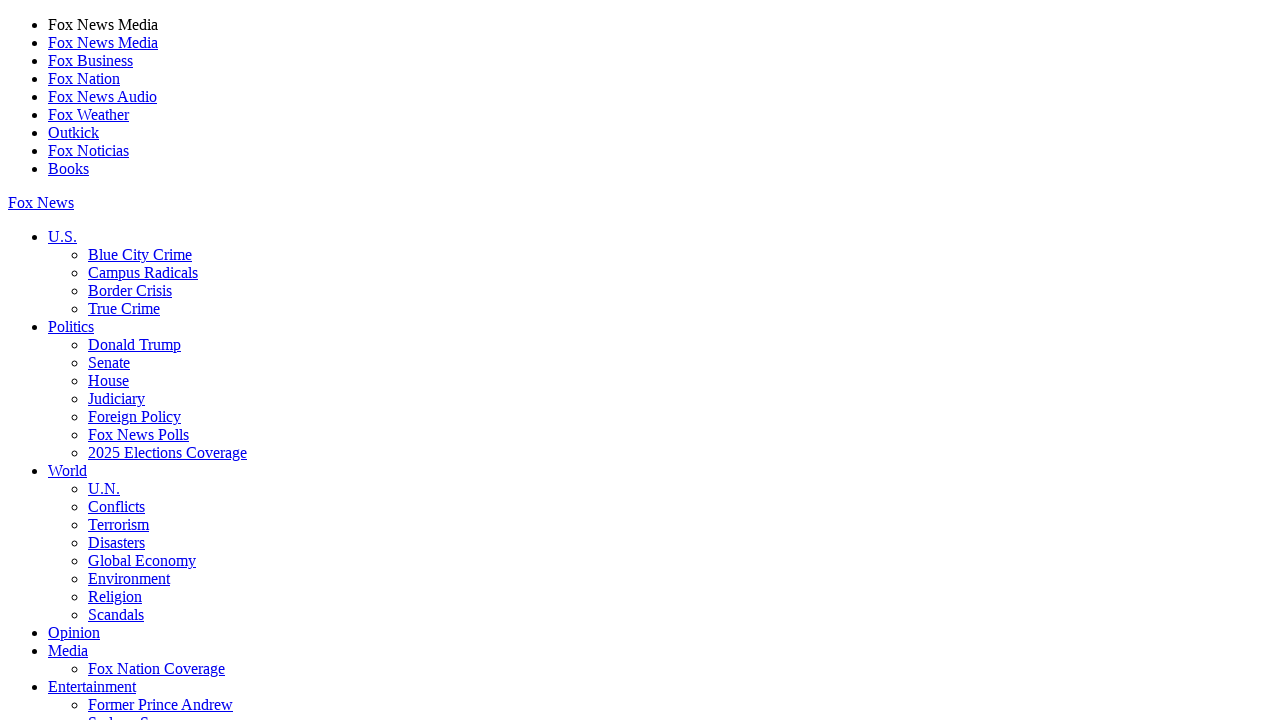